Fills a date field with tomorrow's date in DD.MM.YYYY format

Starting URL: https://obstaclecourse.tricentis.com/Obstacles/19875

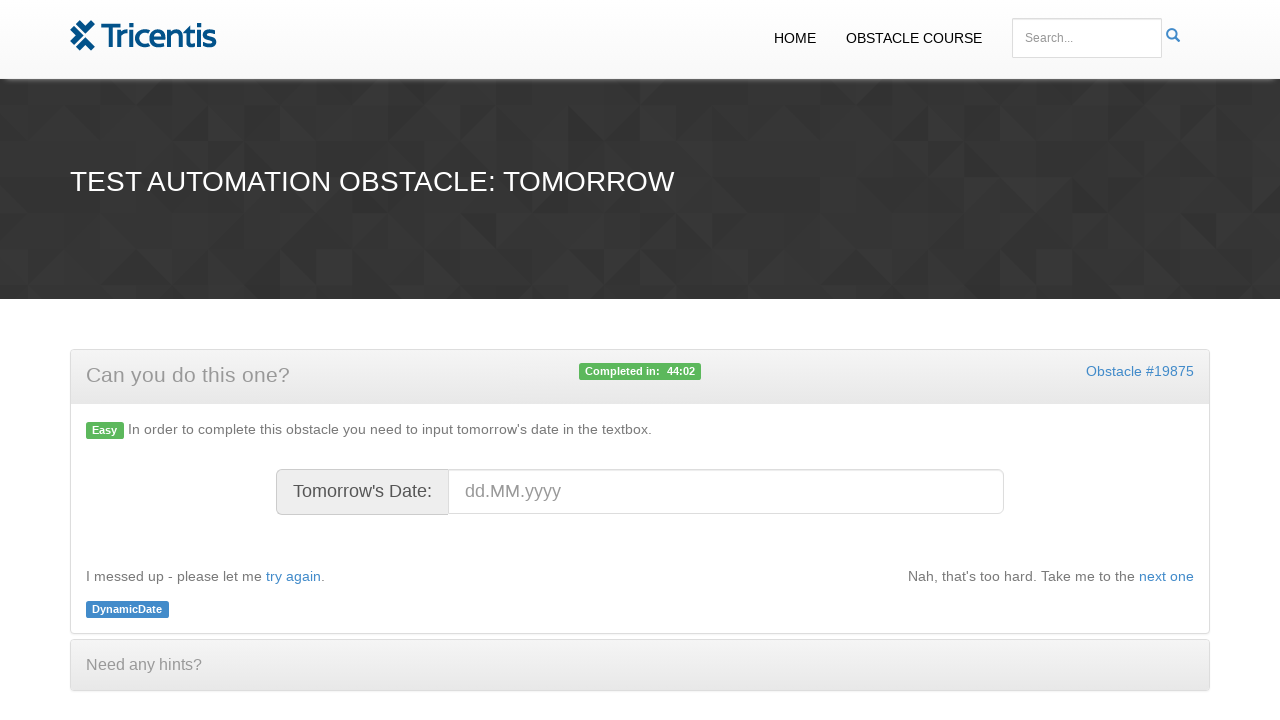

Calculated tomorrow's date in DD.MM.YYYY format
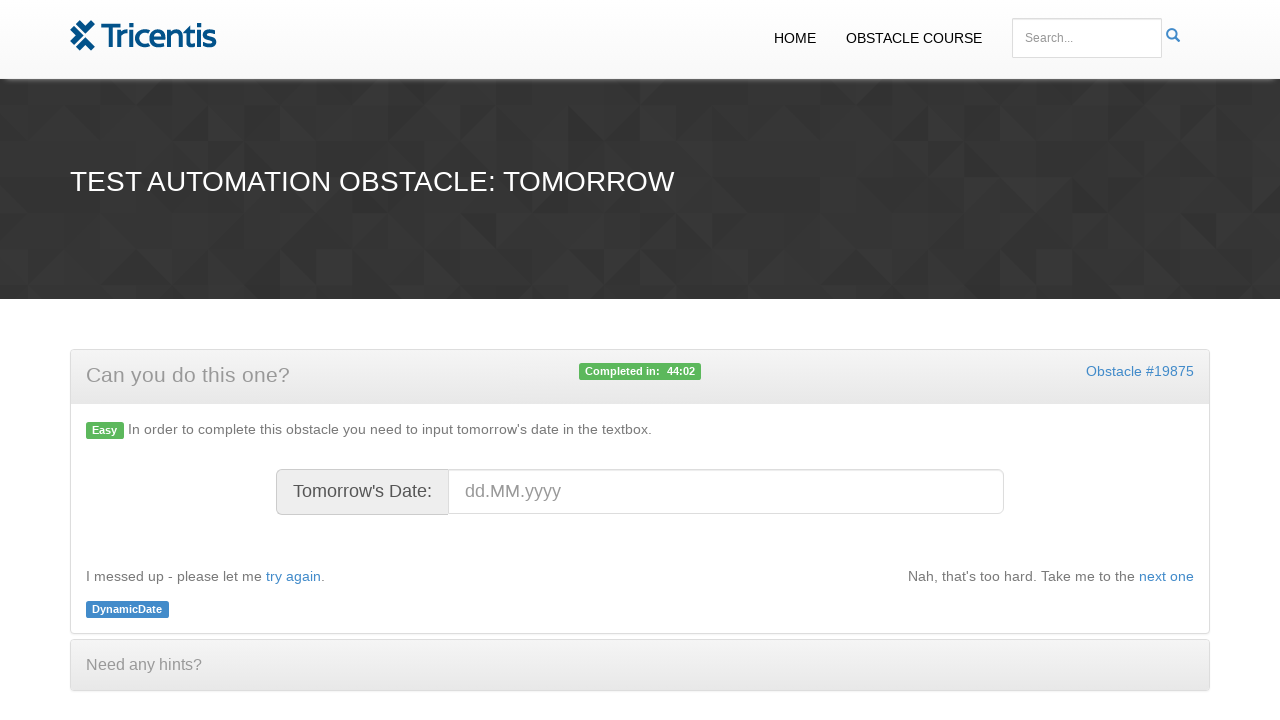

Filled date field with tomorrow's date: 27.02.2026 on #datefield
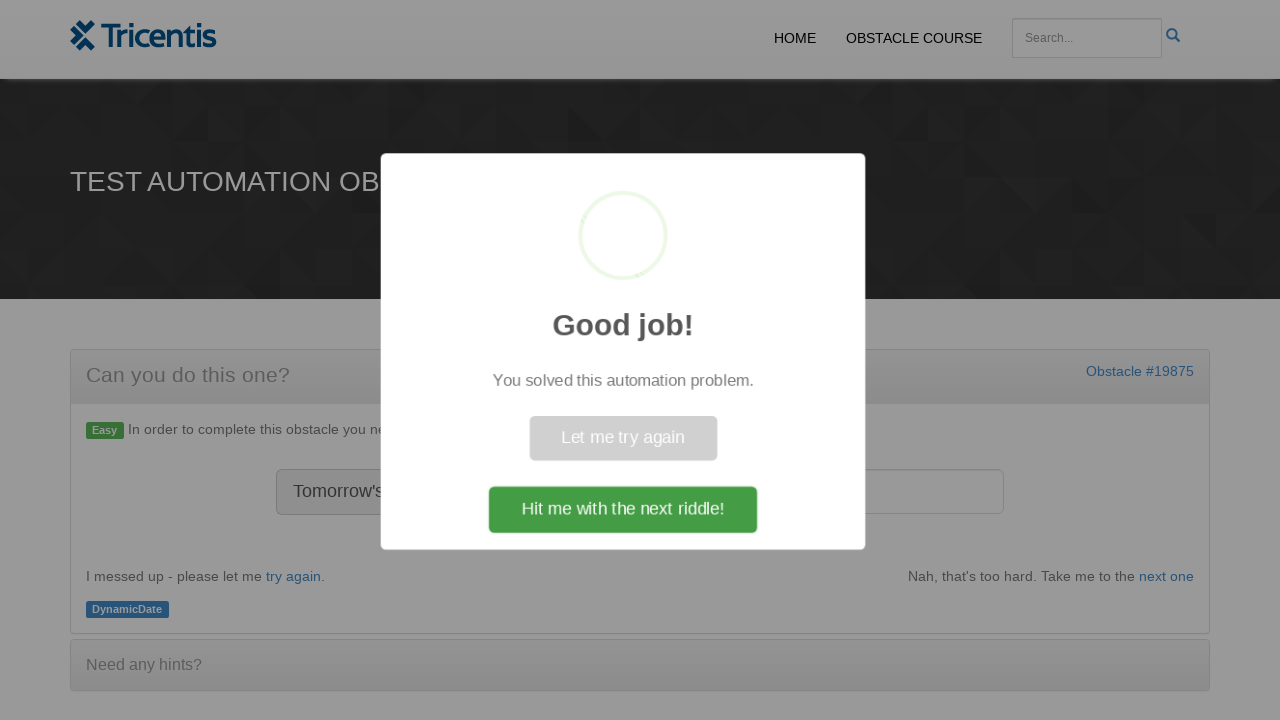

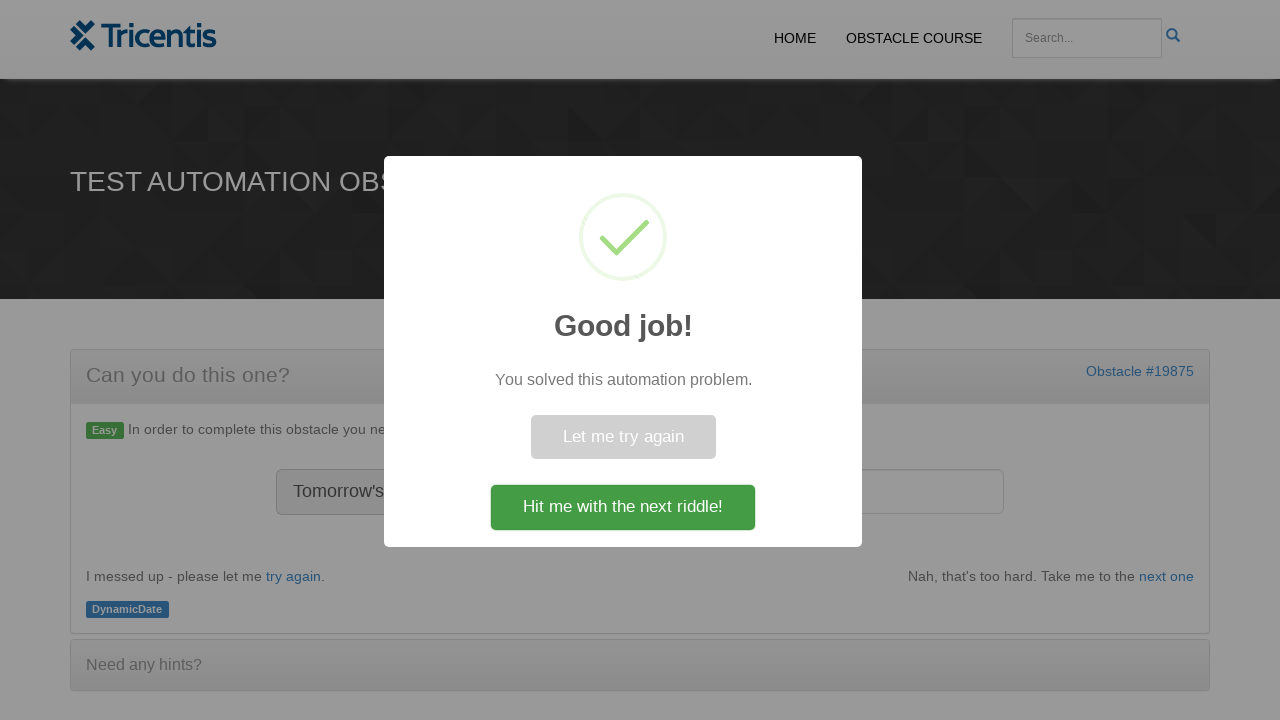